Tests the Harris County Clerk foreclosure records search by selecting a date range filter (year and month) and submitting a search query to view results.

Starting URL: https://www.cclerk.hctx.net/applications/websearch/FRCL_R.aspx#

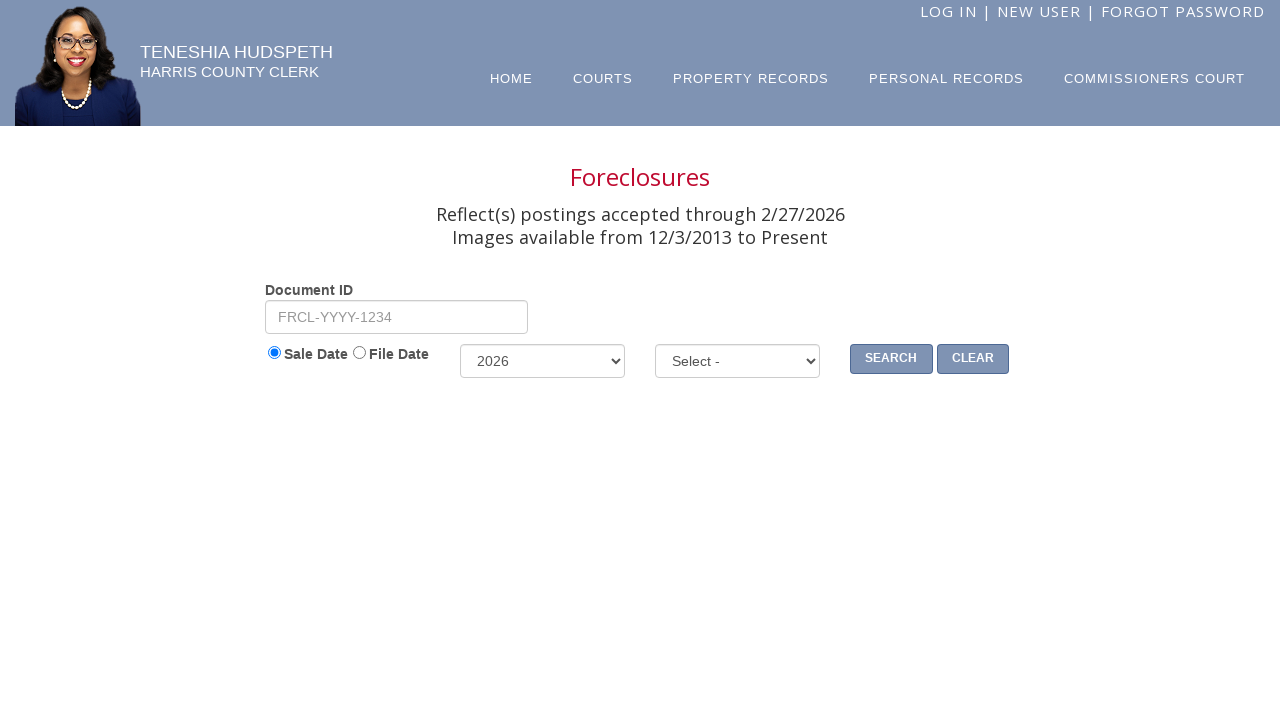

Clicked date range radio button option at (359, 352) on #ctl00_ContentPlaceHolder1_rbtlDate_1
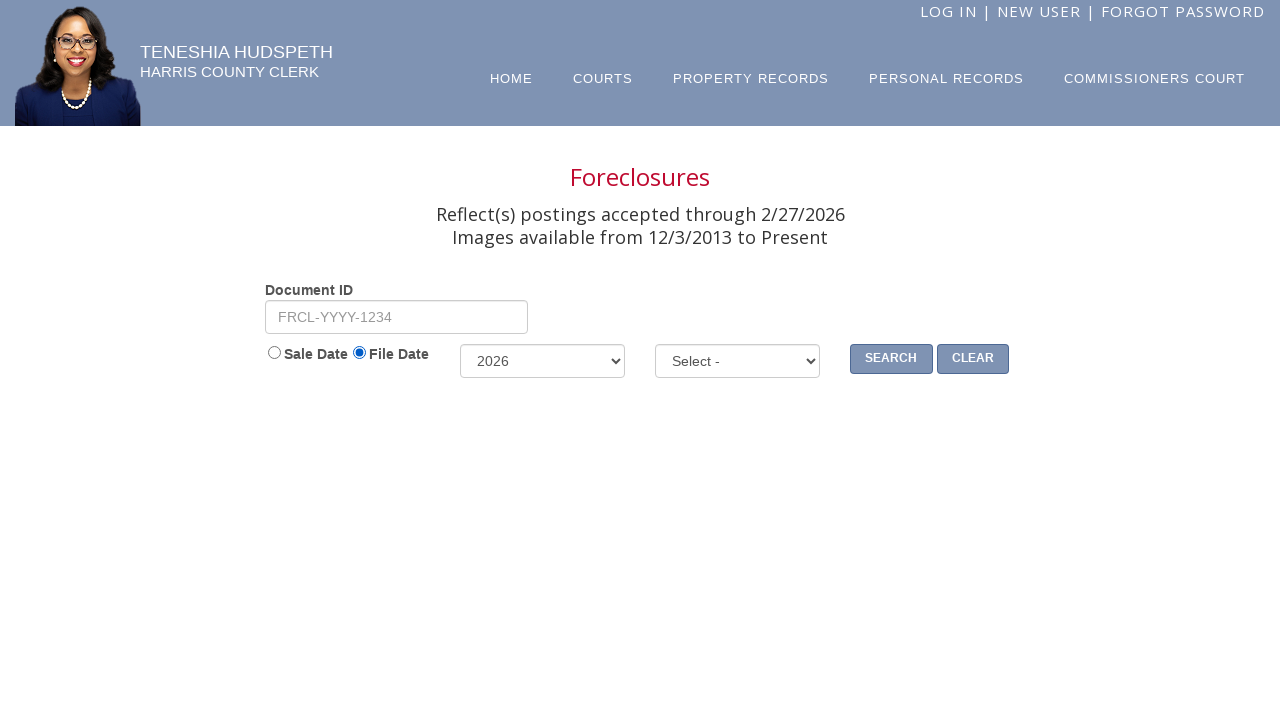

Selected year 2023 from dropdown on #ctl00_ContentPlaceHolder1_ddlYear
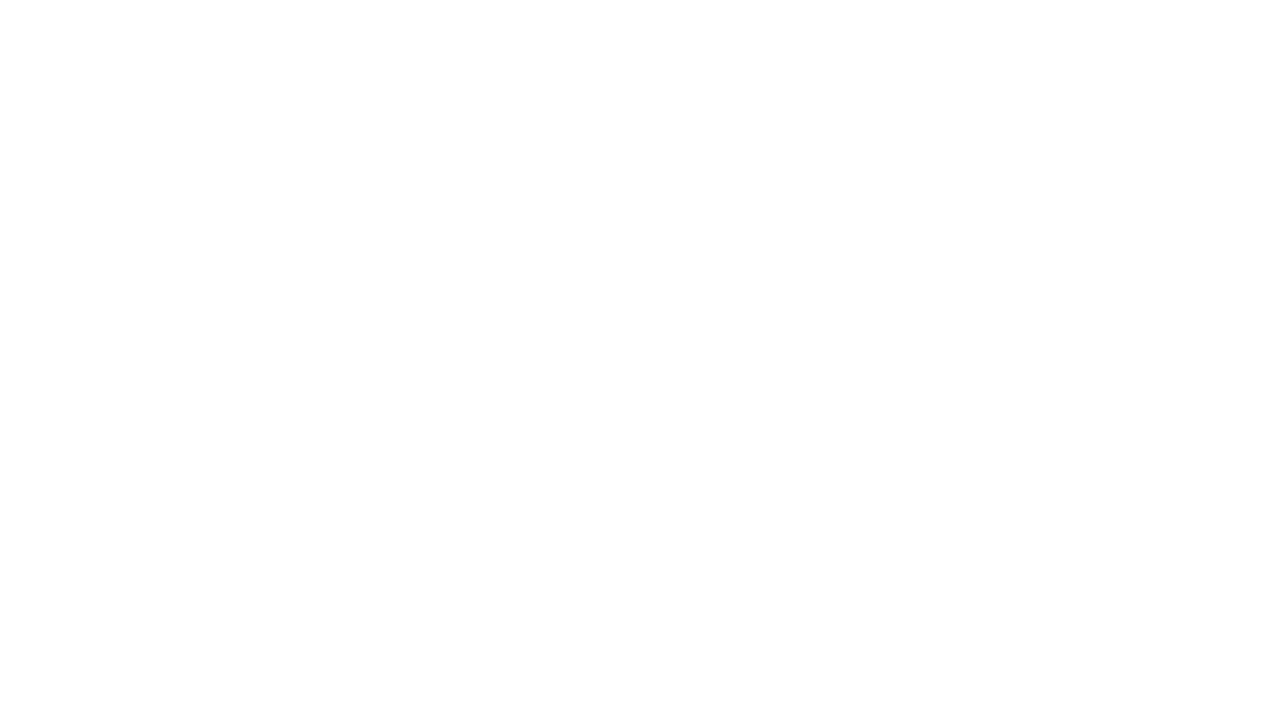

Selected month November from dropdown on #ctl00_ContentPlaceHolder1_ddlMonth
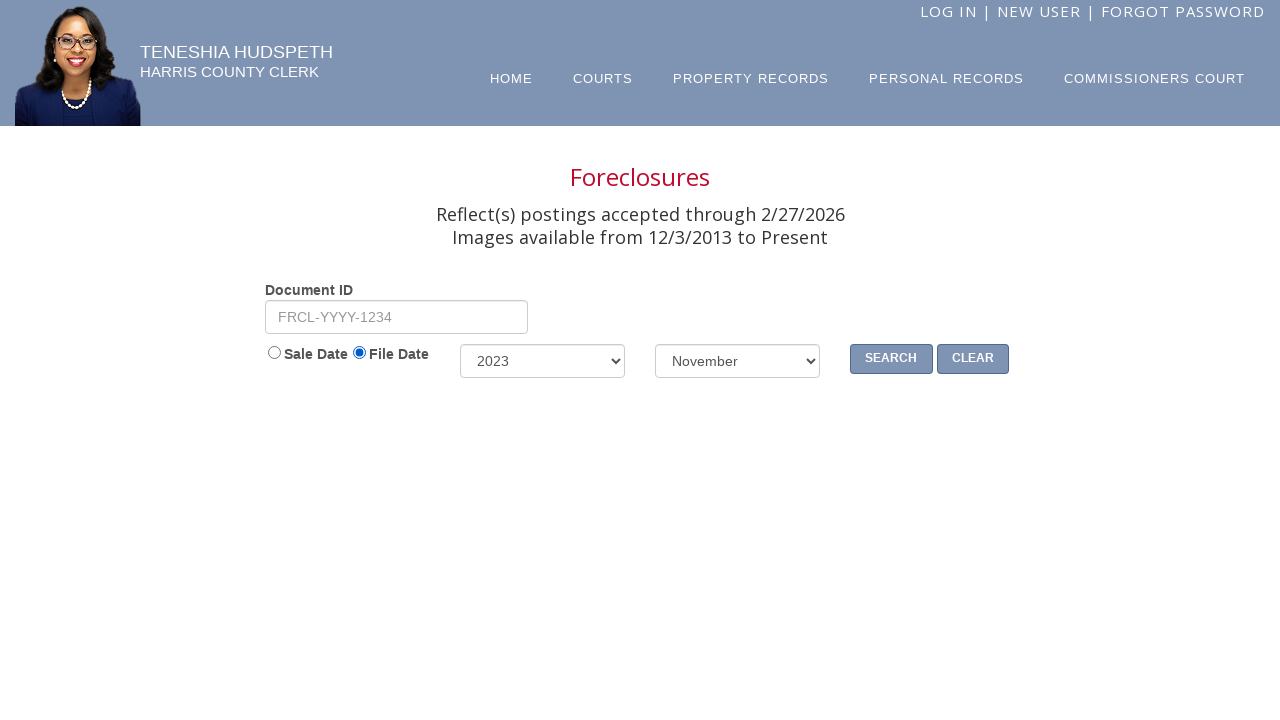

Clicked search button to submit foreclosure records search query at (891, 359) on #ctl00_ContentPlaceHolder1_btnSearch
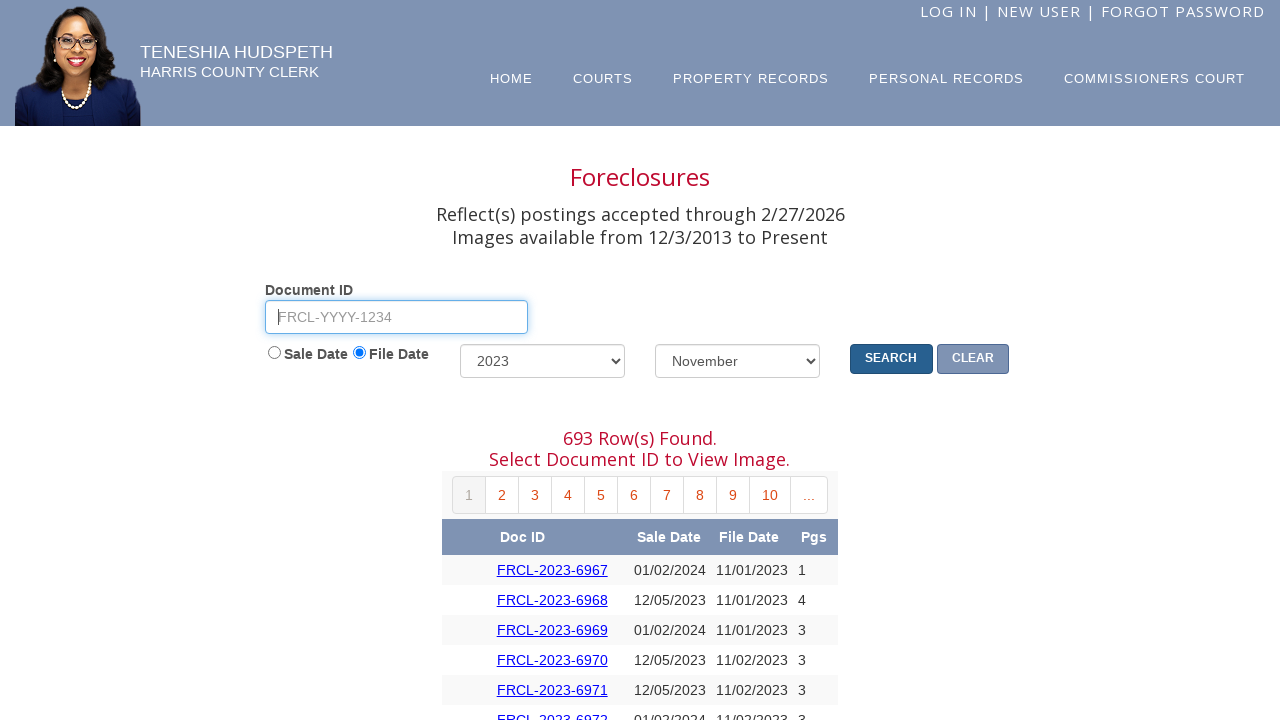

Search results loaded with foreclosure records
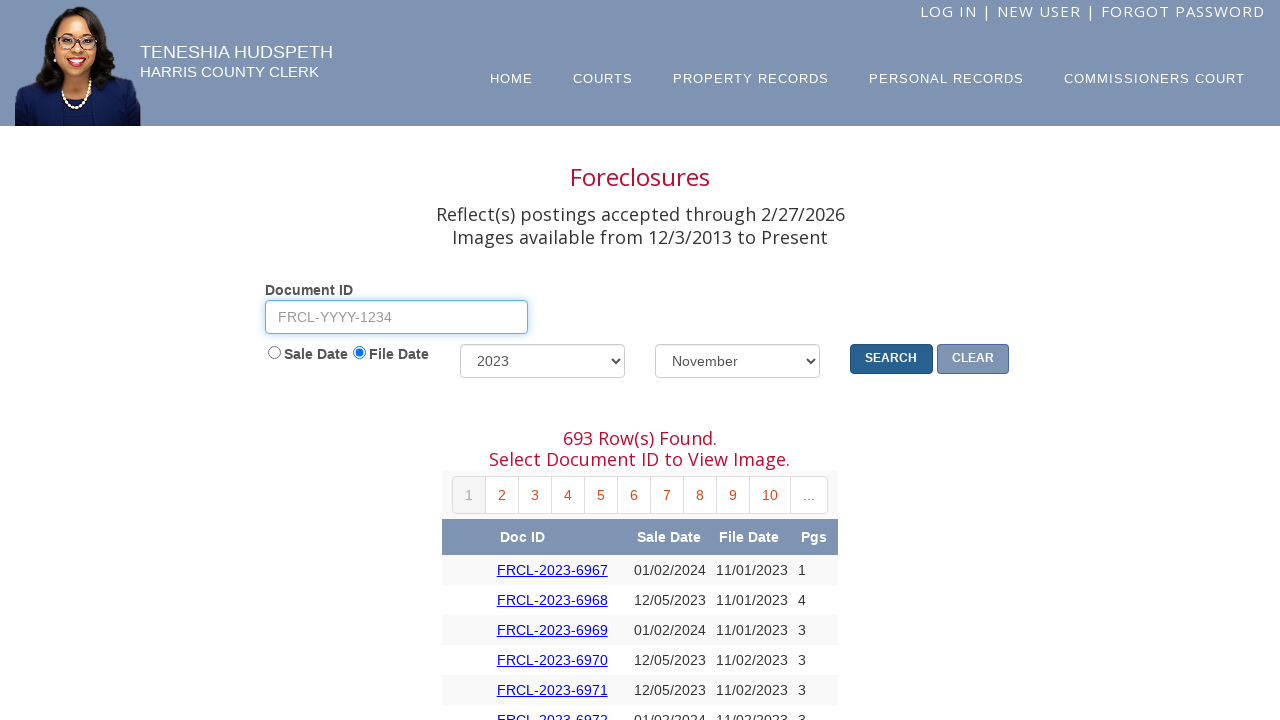

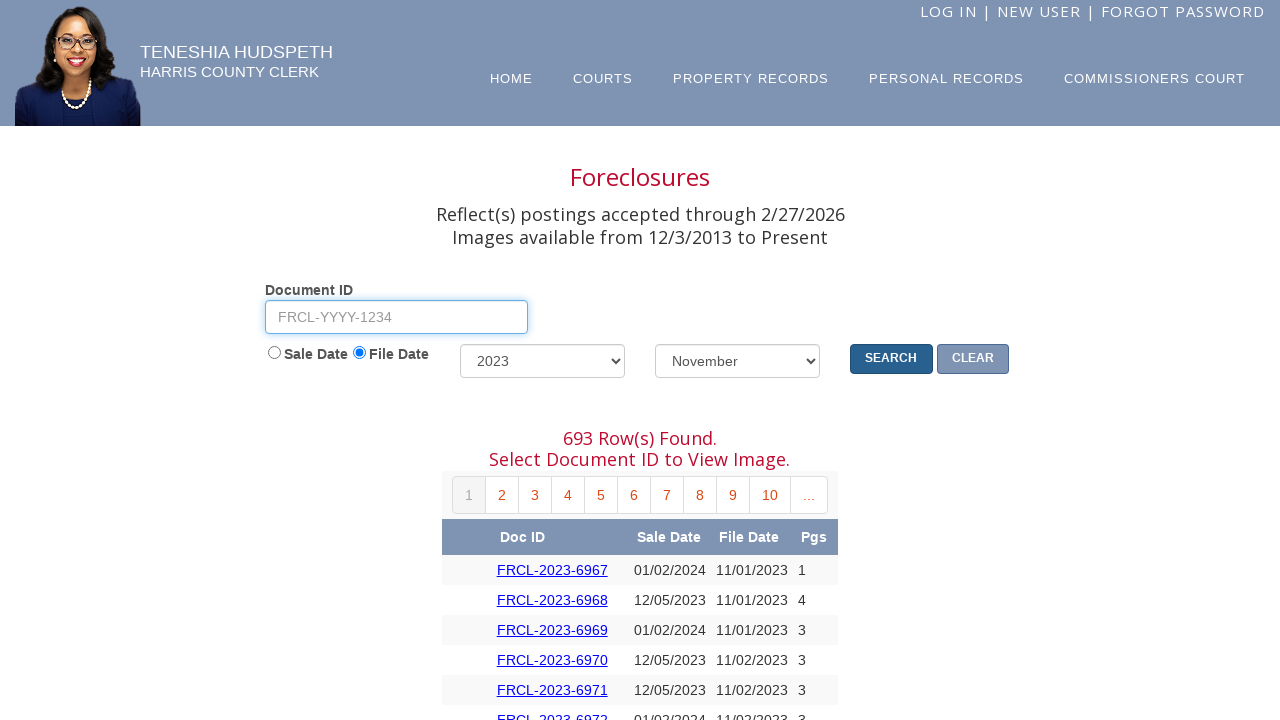